Tests a to-do application by verifying default items exist, adding a new todo item, and checking off an item as completed

Starting URL: https://example.cypress.io/todo

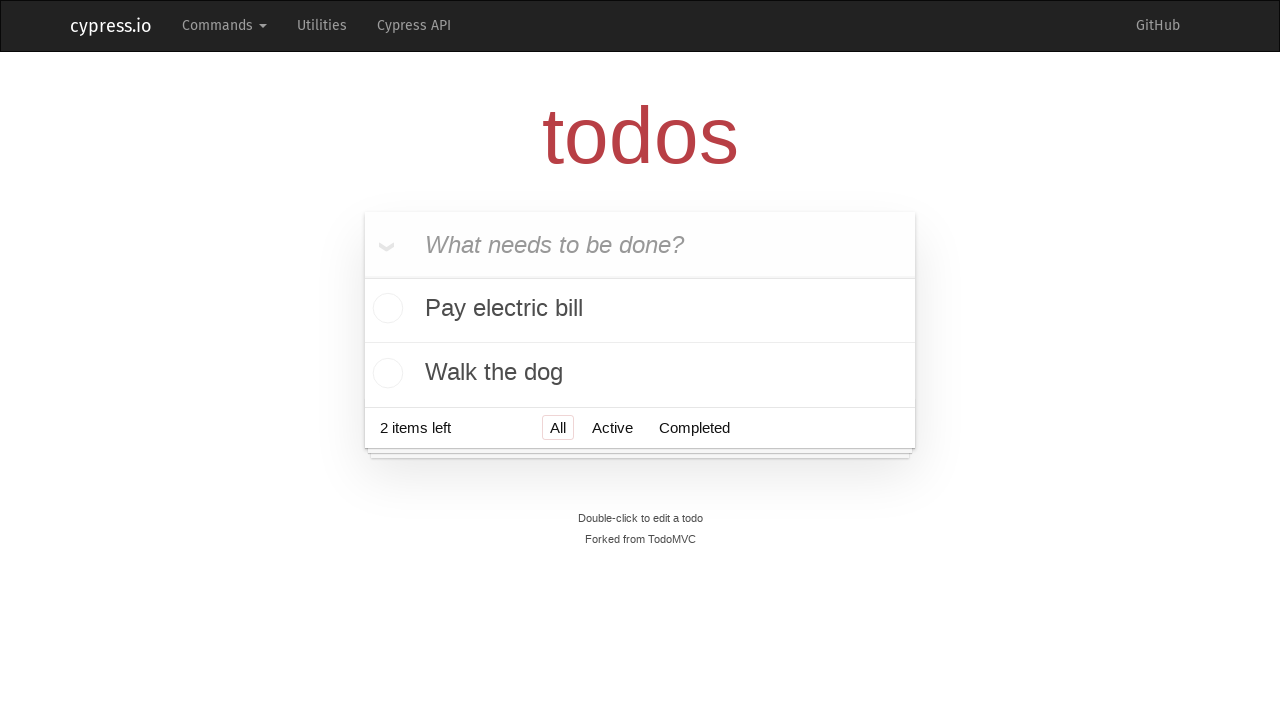

Waited for todo list items to load
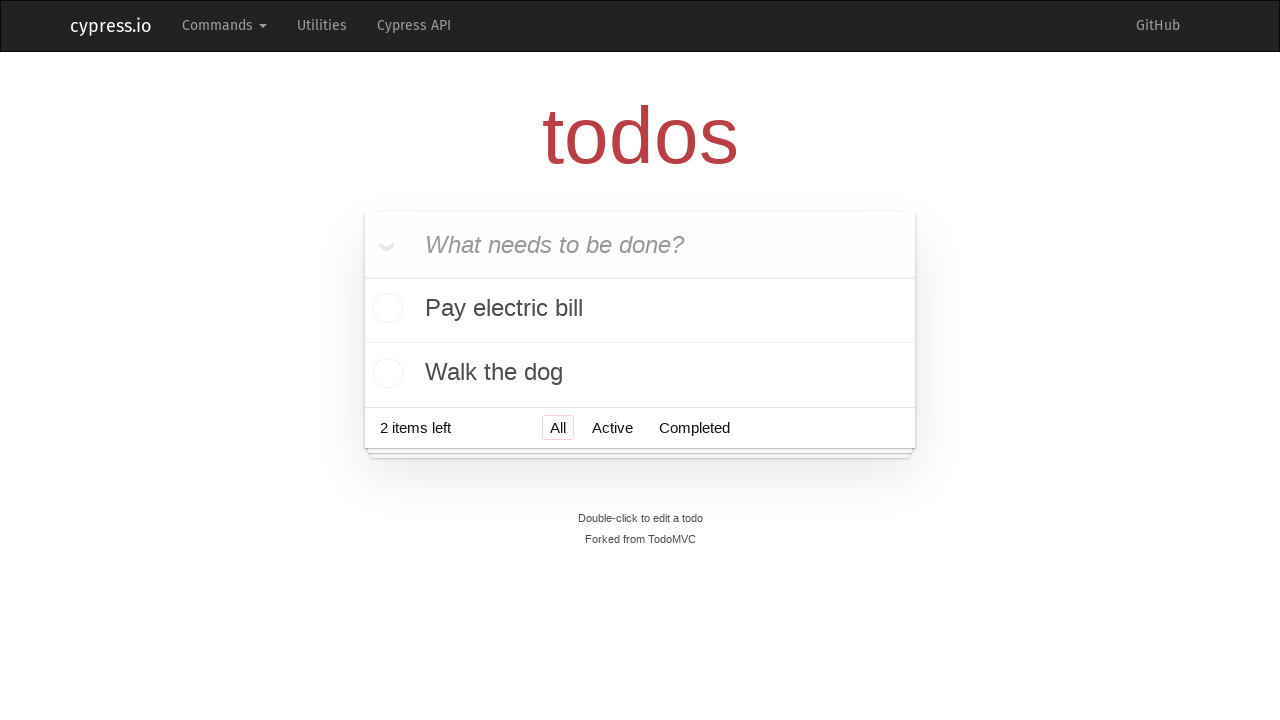

Located all todo list items
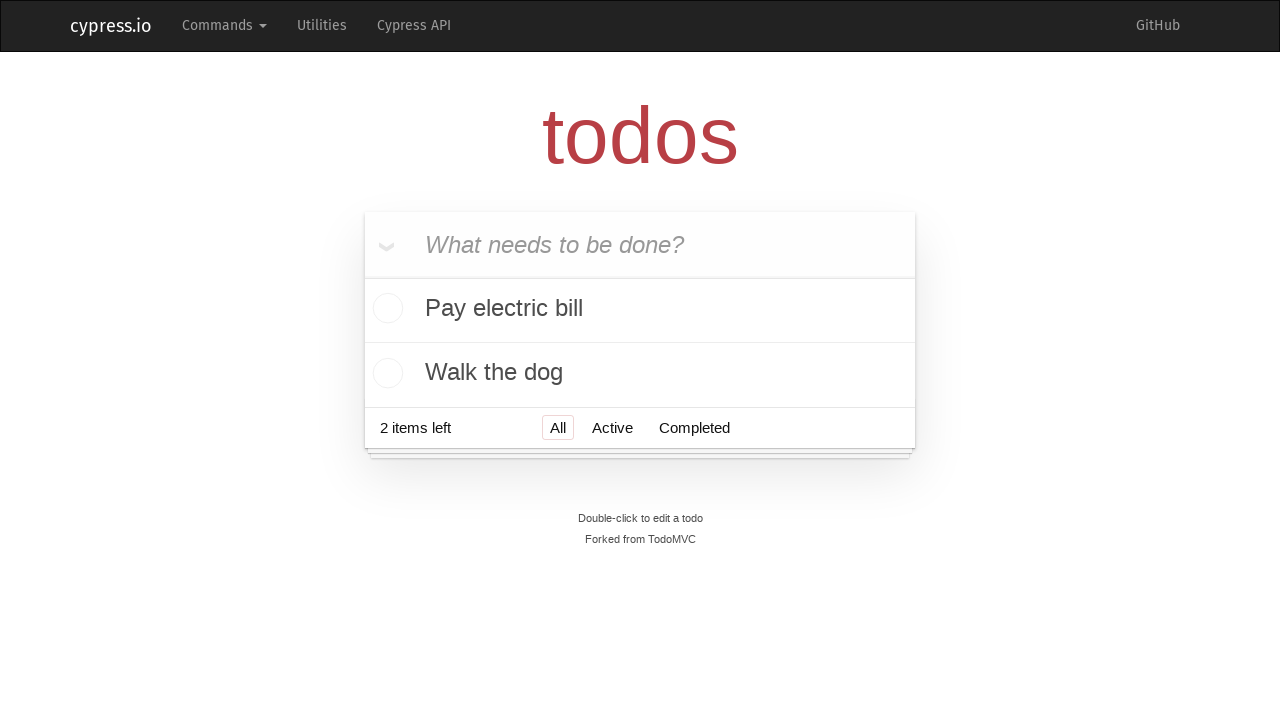

Verified that 2 default todo items exist
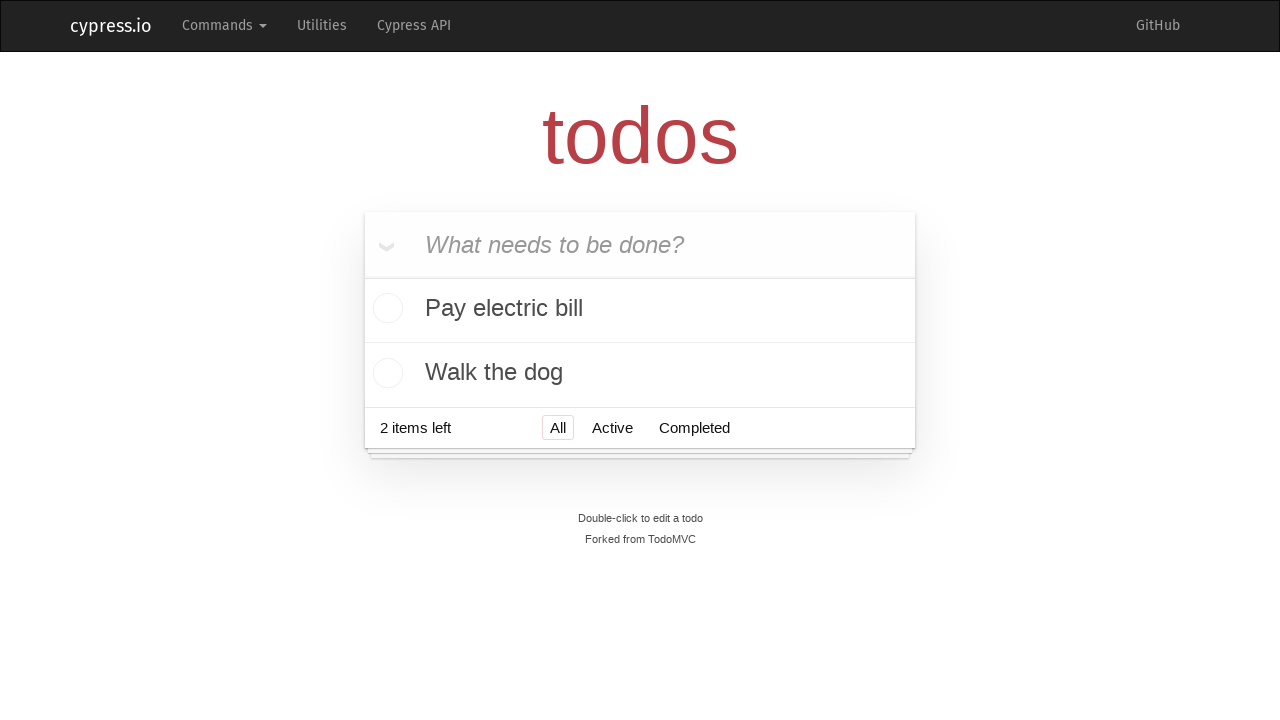

Located first todo item
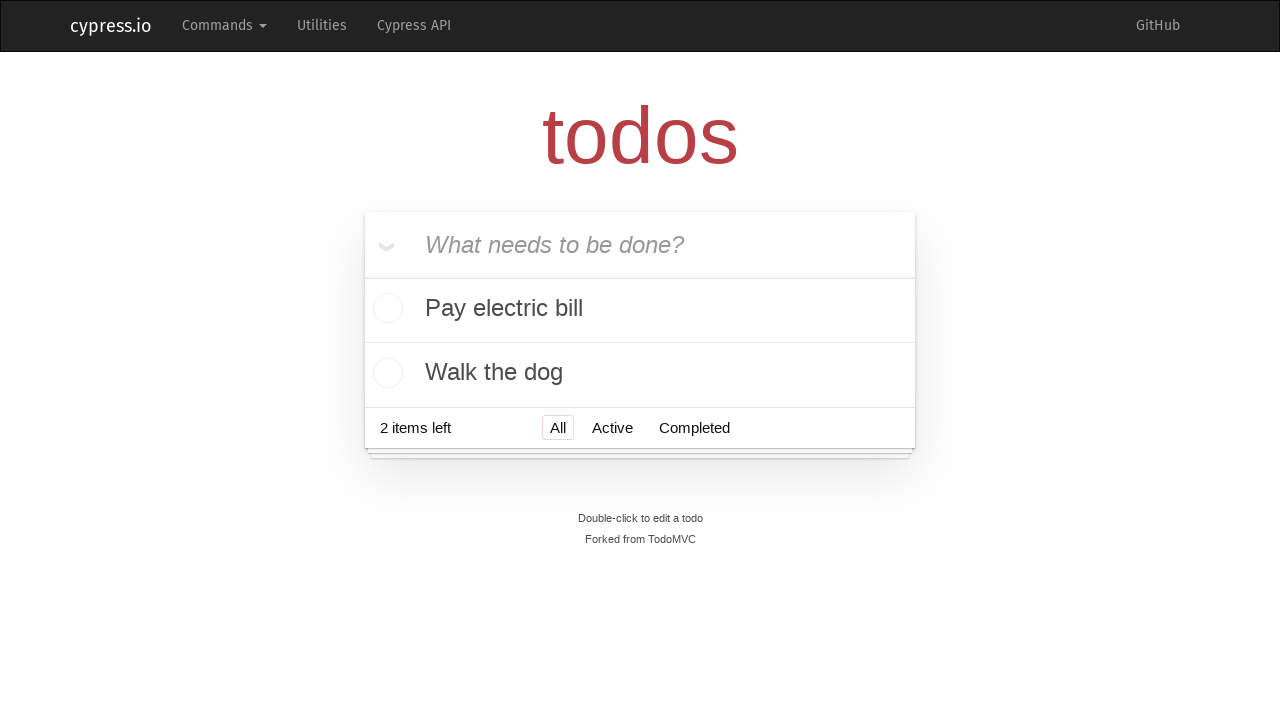

Verified first item text is 'Pay electric bill'
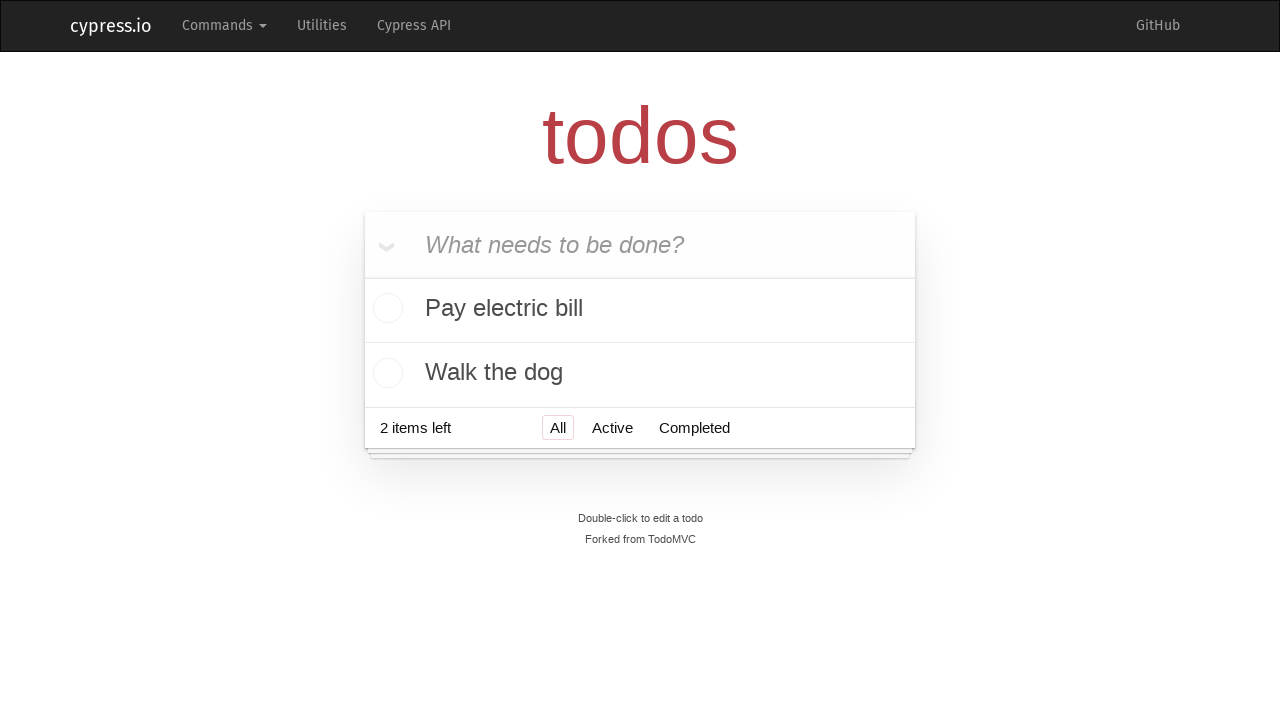

Located last todo item
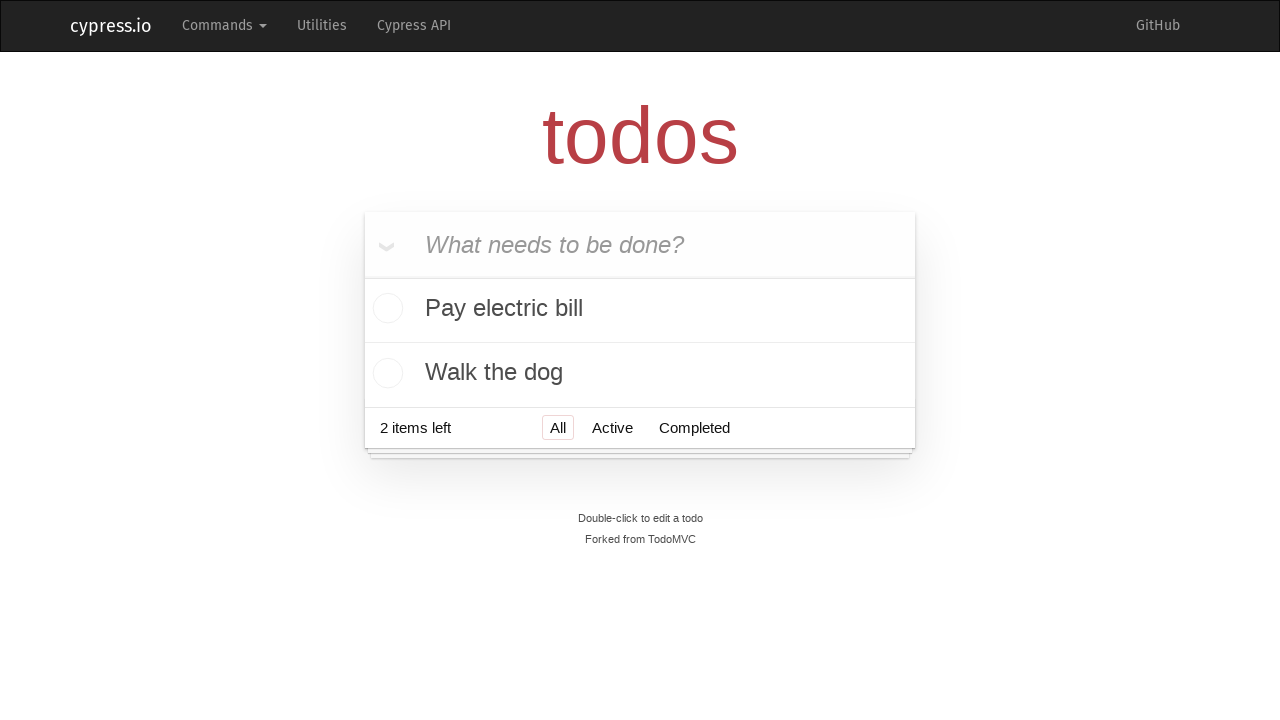

Verified last item text is 'Walk the dog'
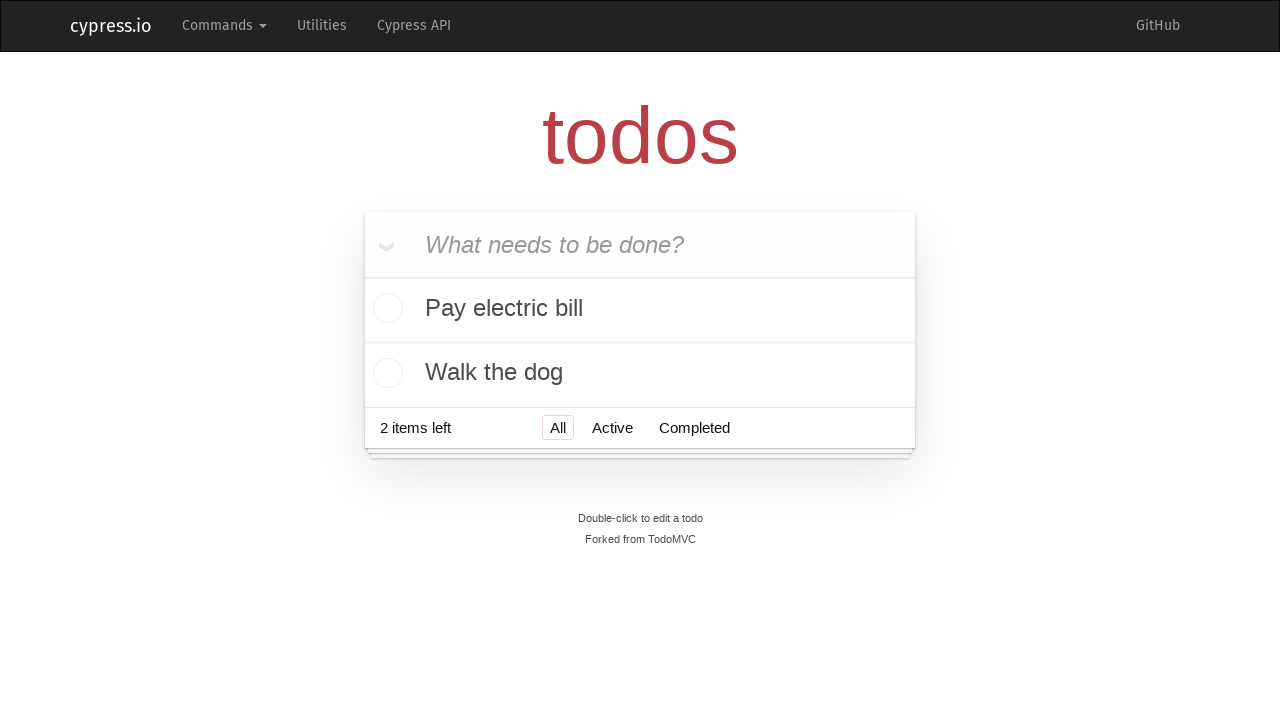

Set new todo item text to 'Feed the cat'
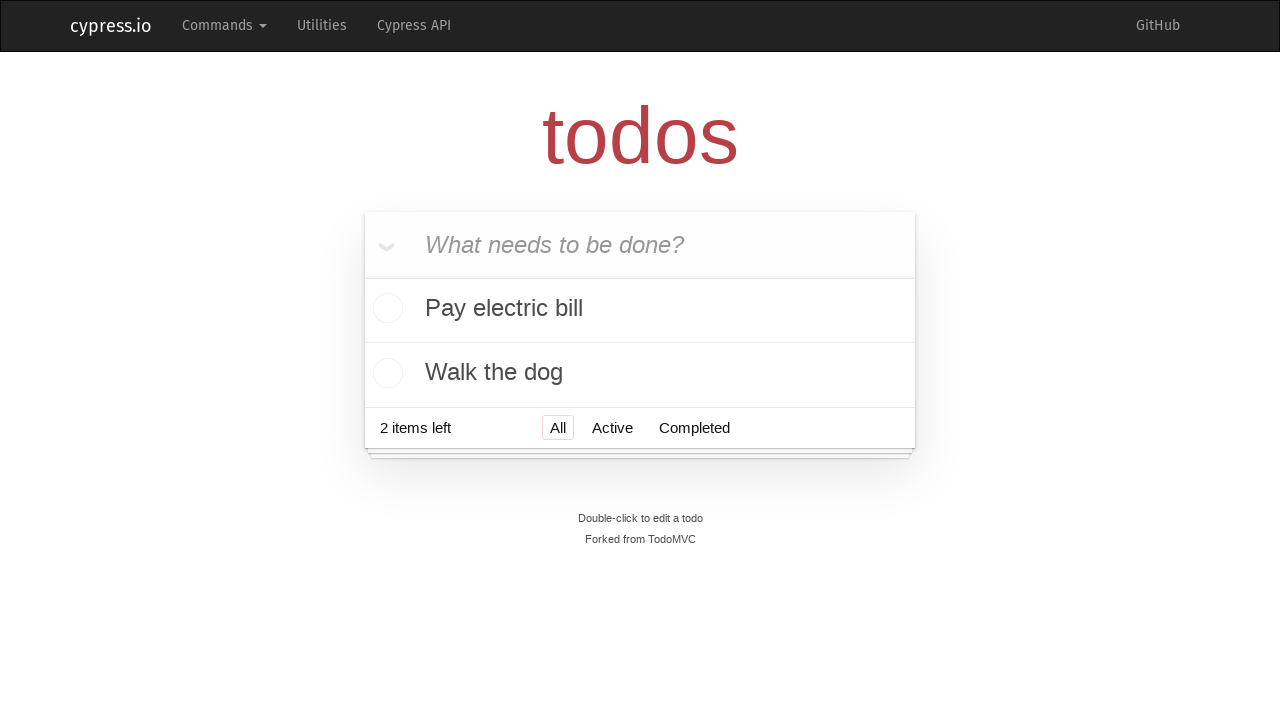

Filled new todo input field with 'Feed the cat' on [data-test=new-todo]
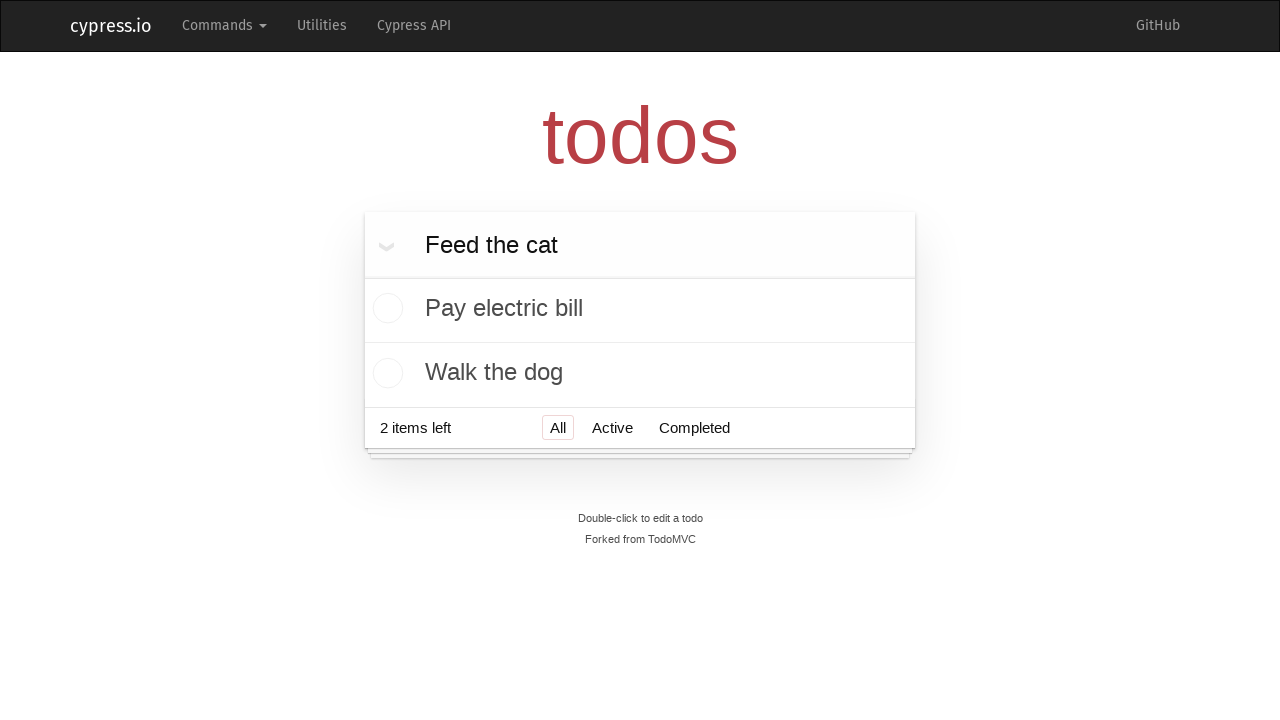

Pressed Enter to add new todo item on [data-test=new-todo]
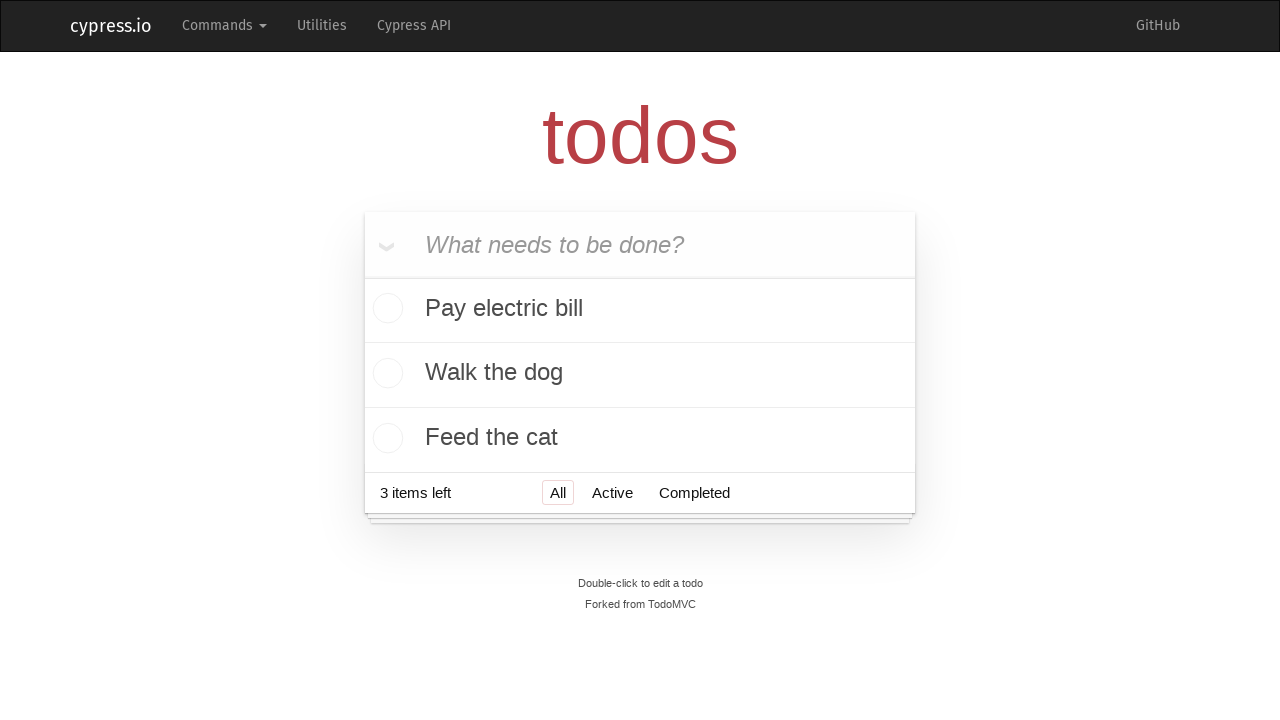

Waited for third todo item to be added
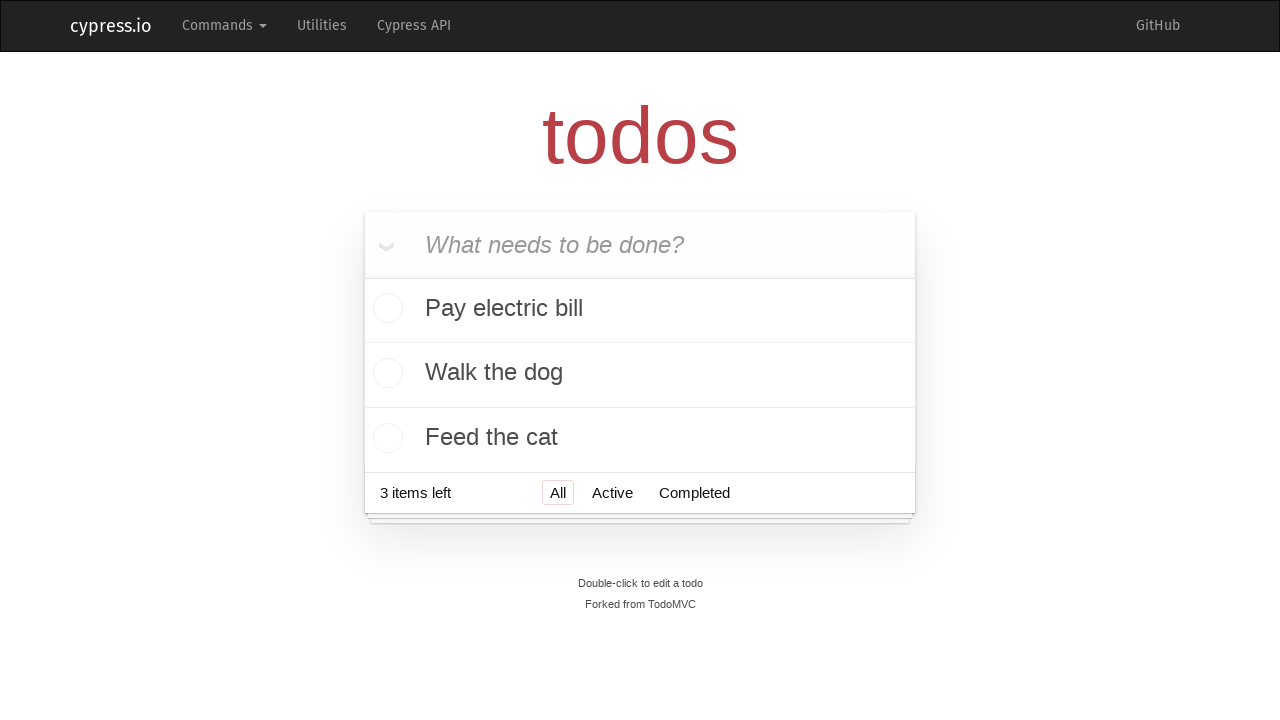

Re-located all todo list items
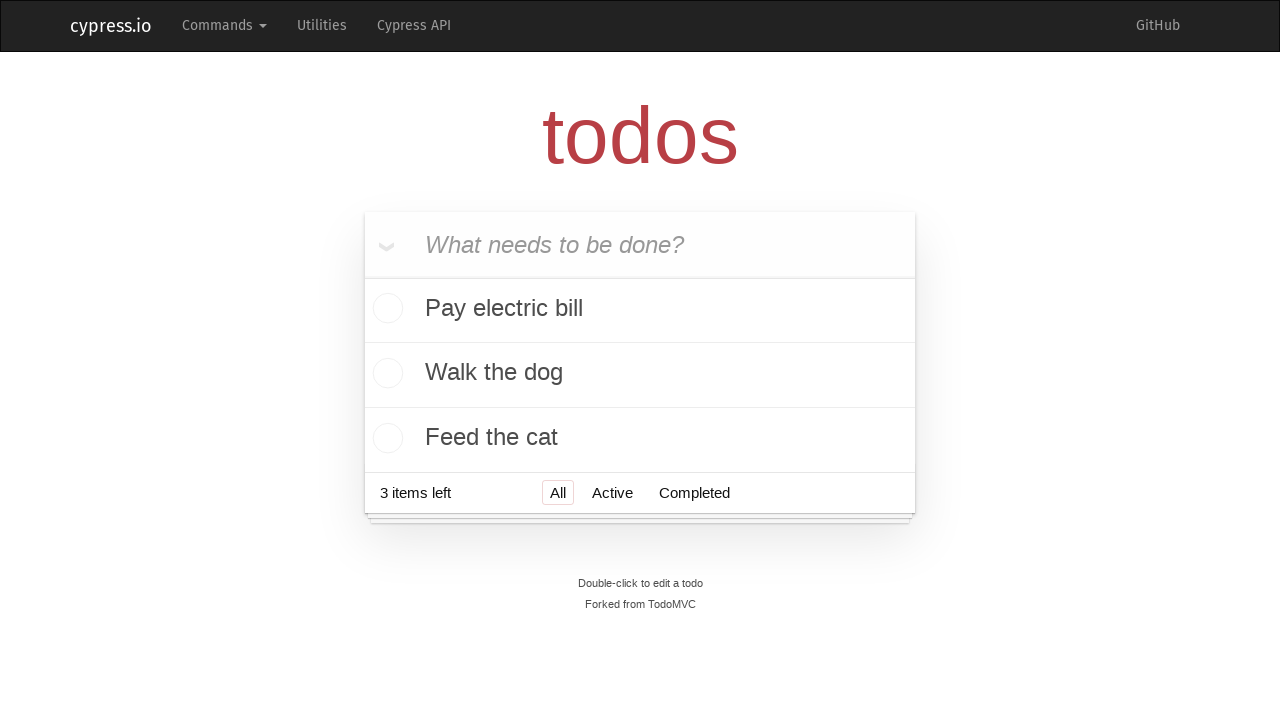

Verified that 3 todo items now exist
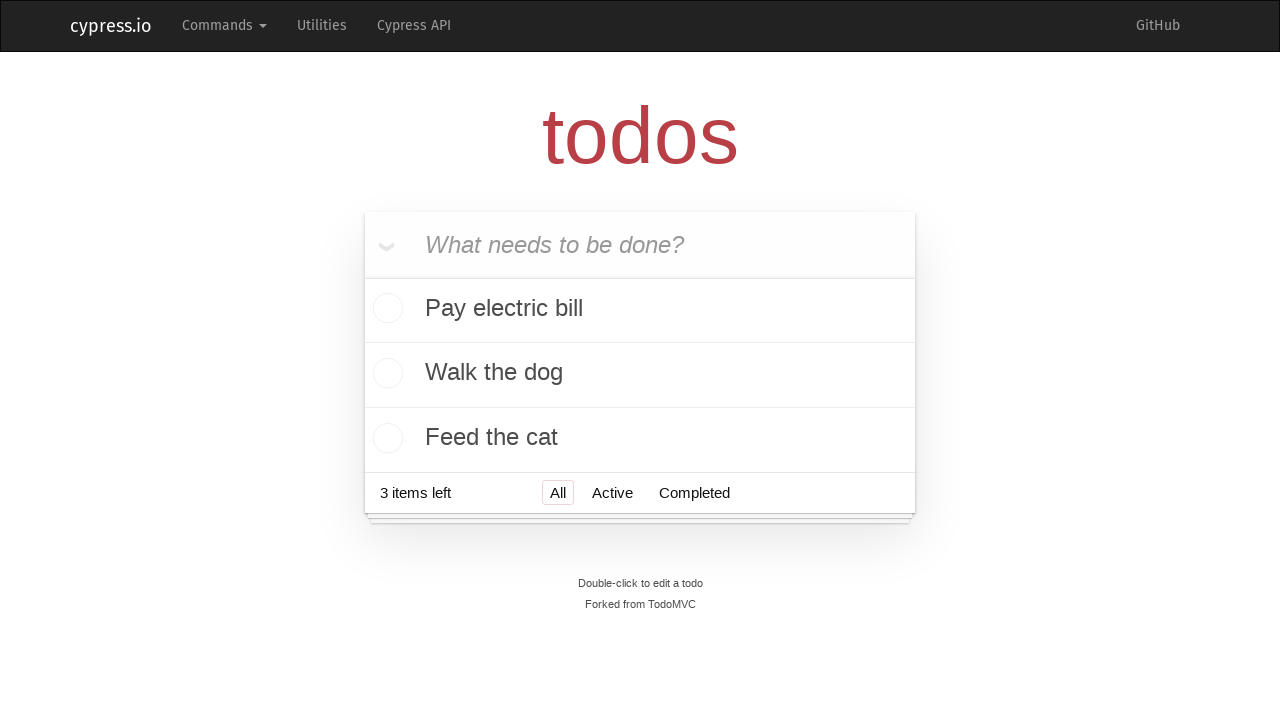

Verified last item text is the newly added 'Feed the cat'
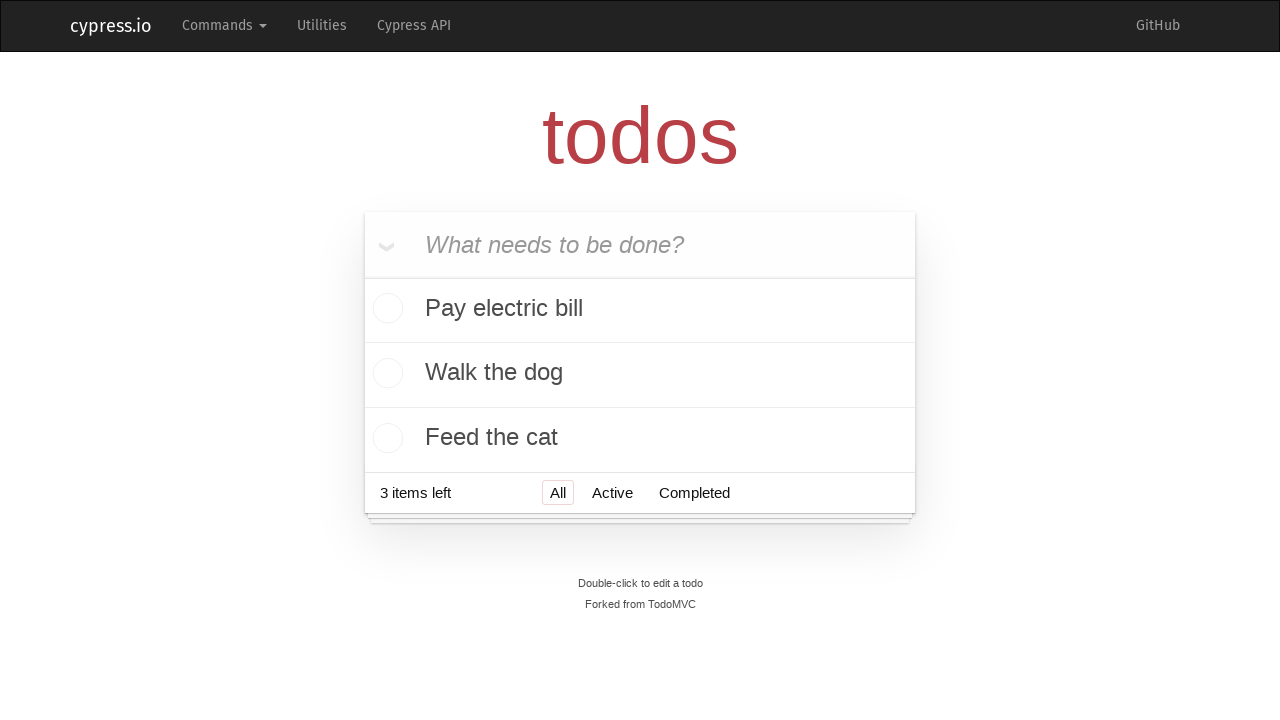

Checked off 'Pay electric bill' as completed at (385, 310) on li >> internal:has-text="Pay electric bill"i >> input[type=checkbox]
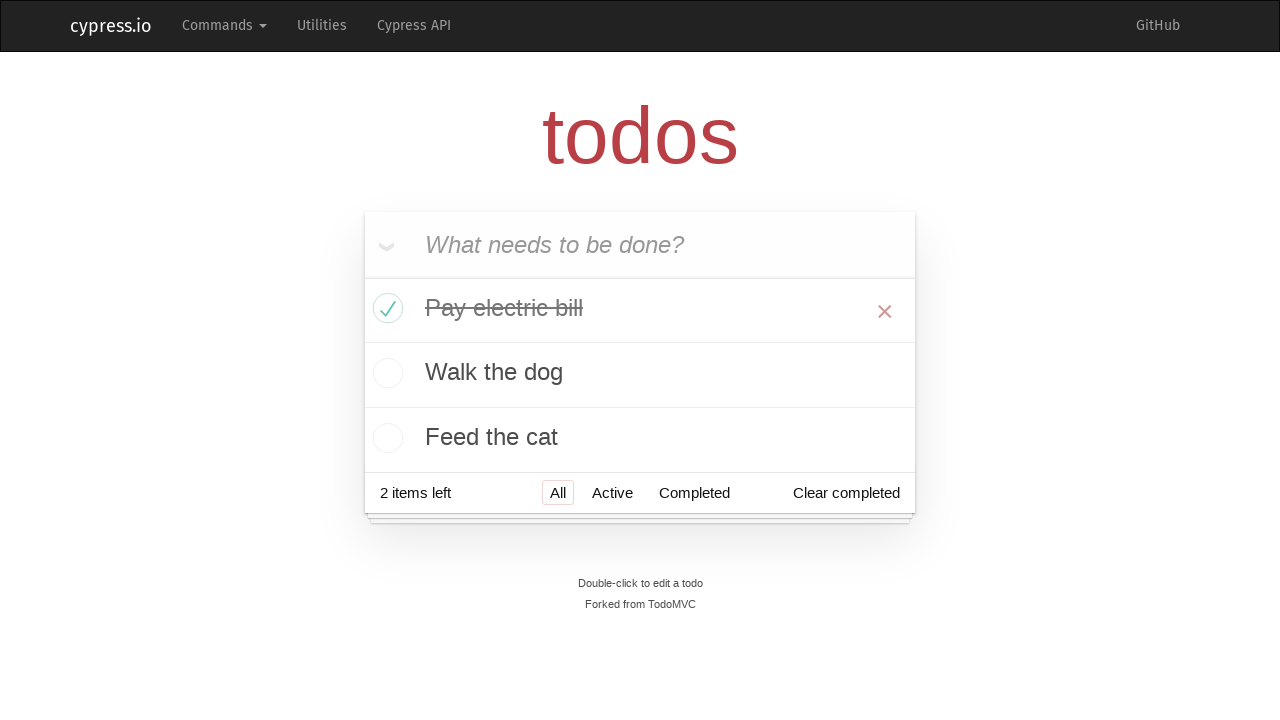

Located 'Pay electric bill' item to verify completion
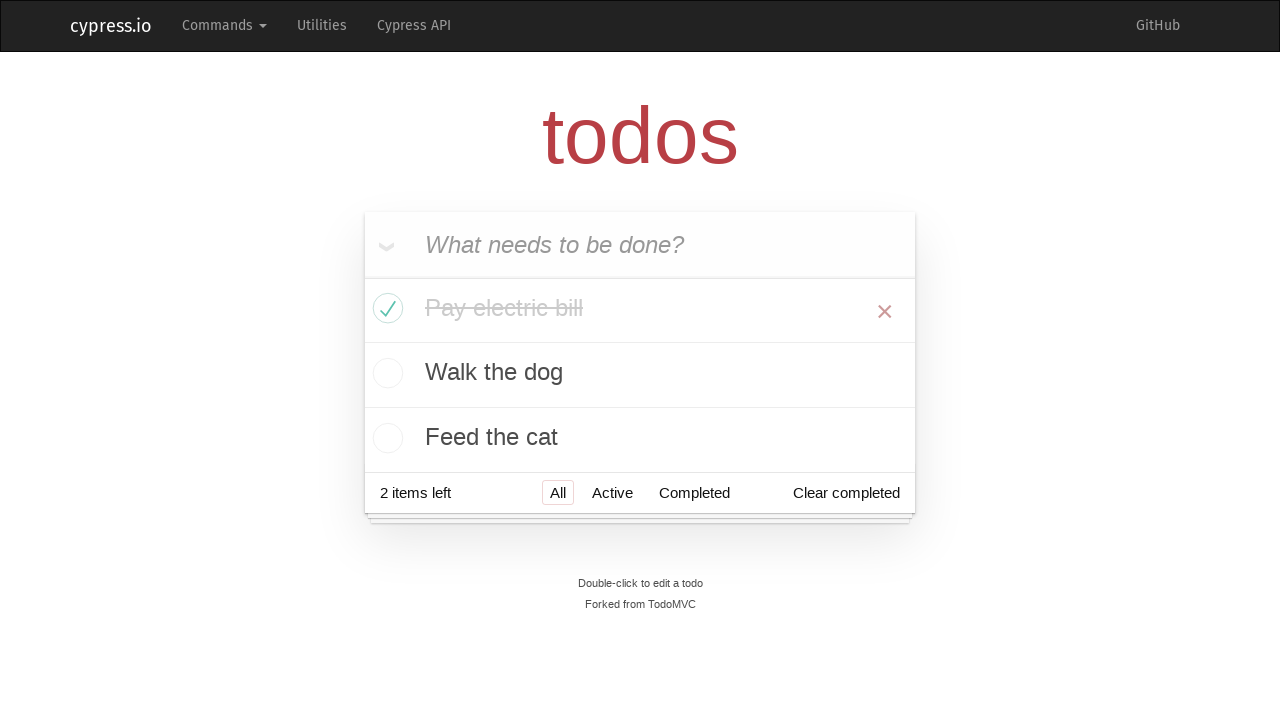

Verified 'Pay electric bill' item has 'completed' class
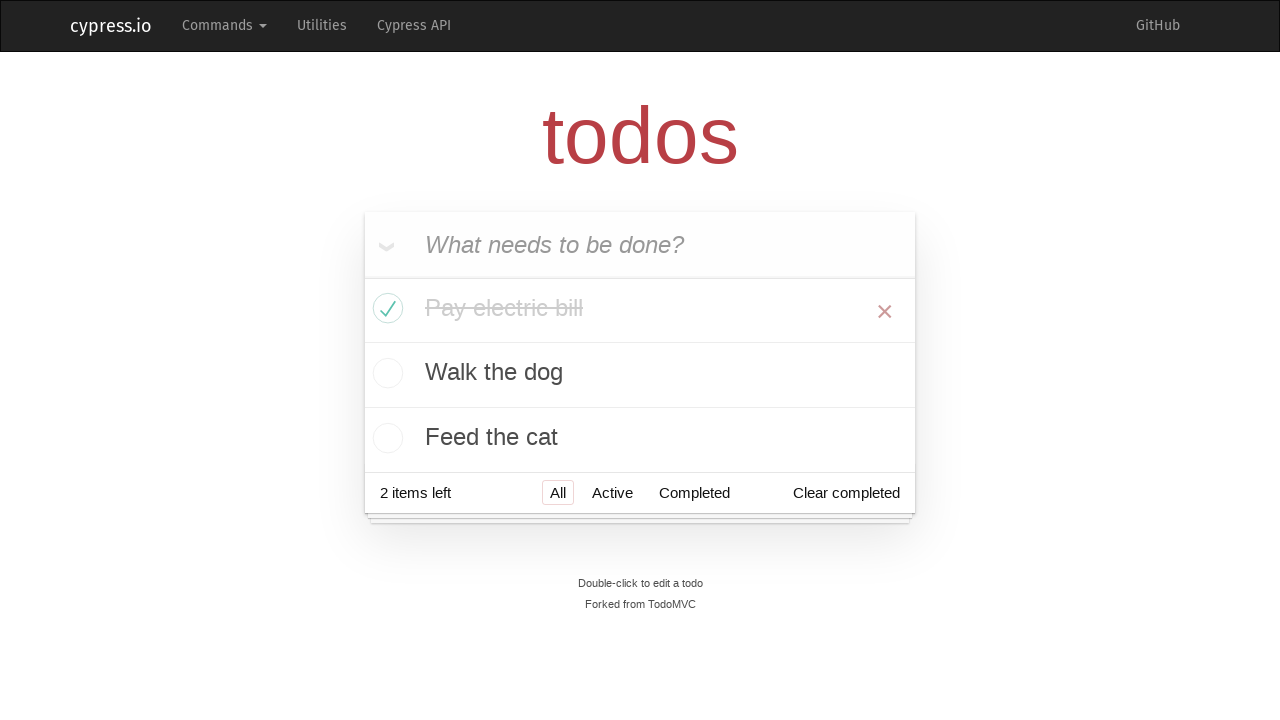

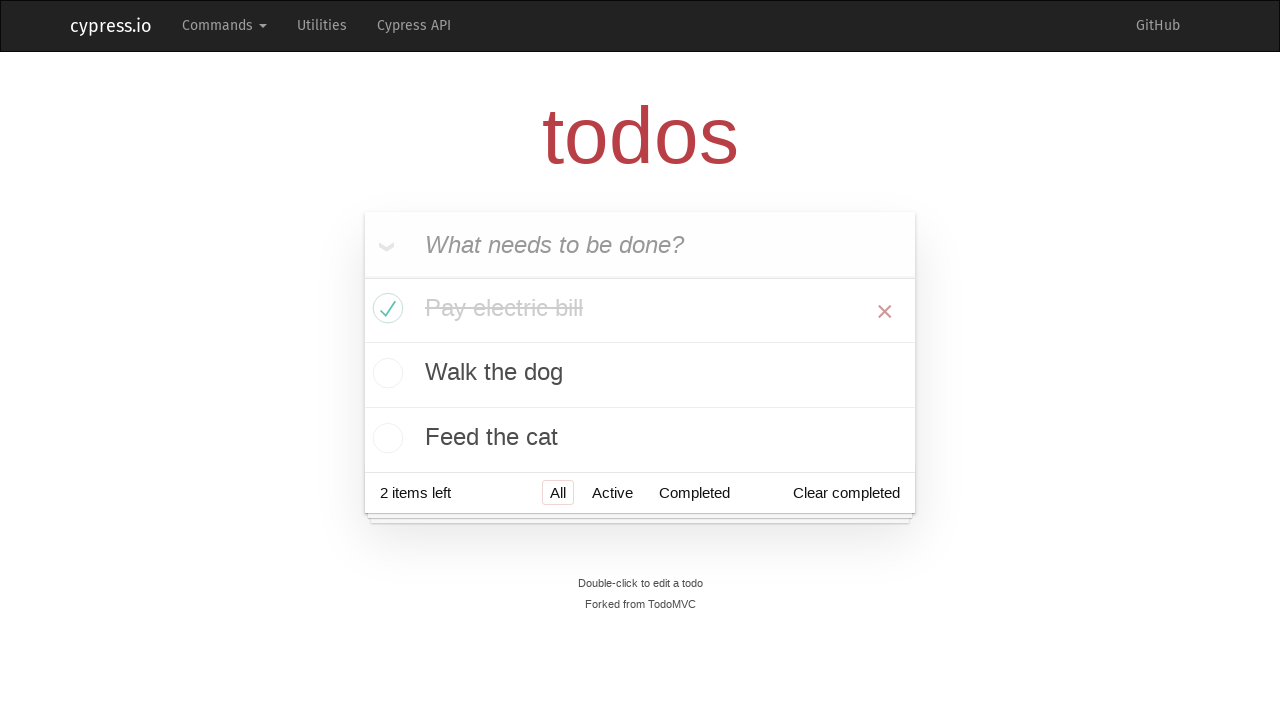